Tests JavaScript alert handling including accepting a simple alert, dismissing a confirm alert, and entering text in a prompt alert.

Starting URL: https://letcode.in/alert

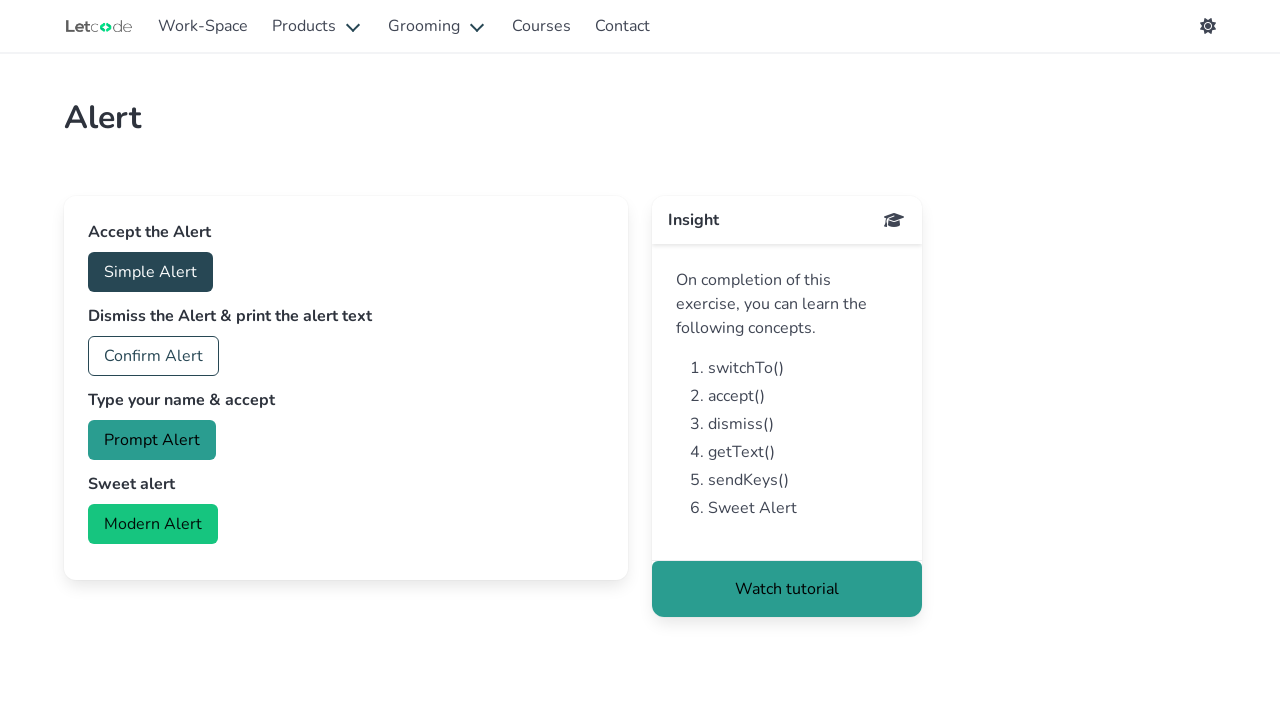

Clicked simple alert button at (150, 272) on #accept
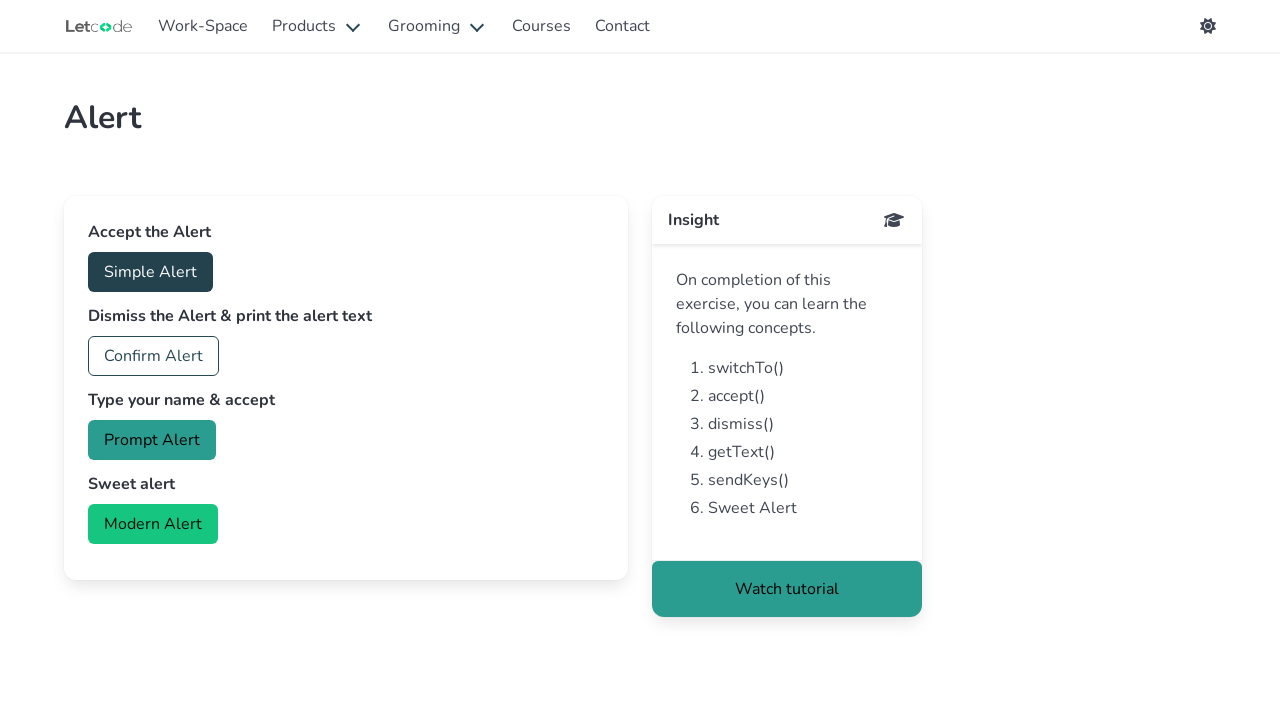

Set up dialog handler to accept alerts
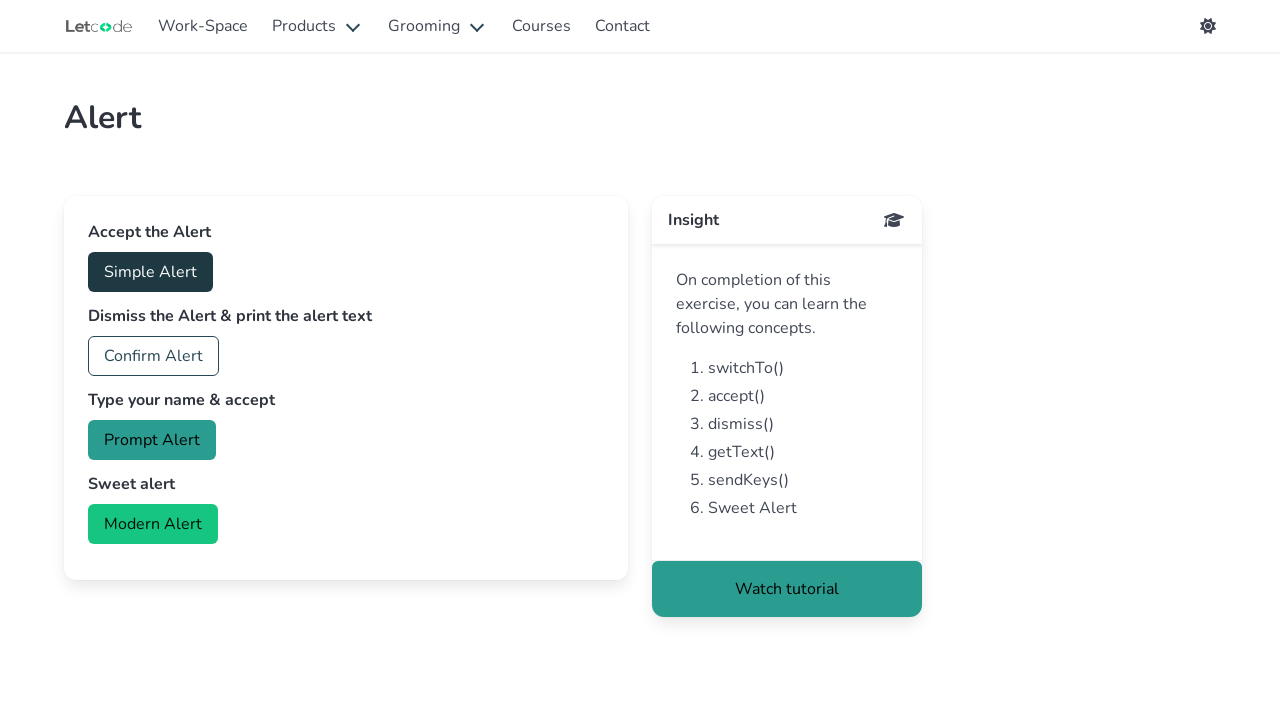

Set up dialog handler to dismiss confirm alerts
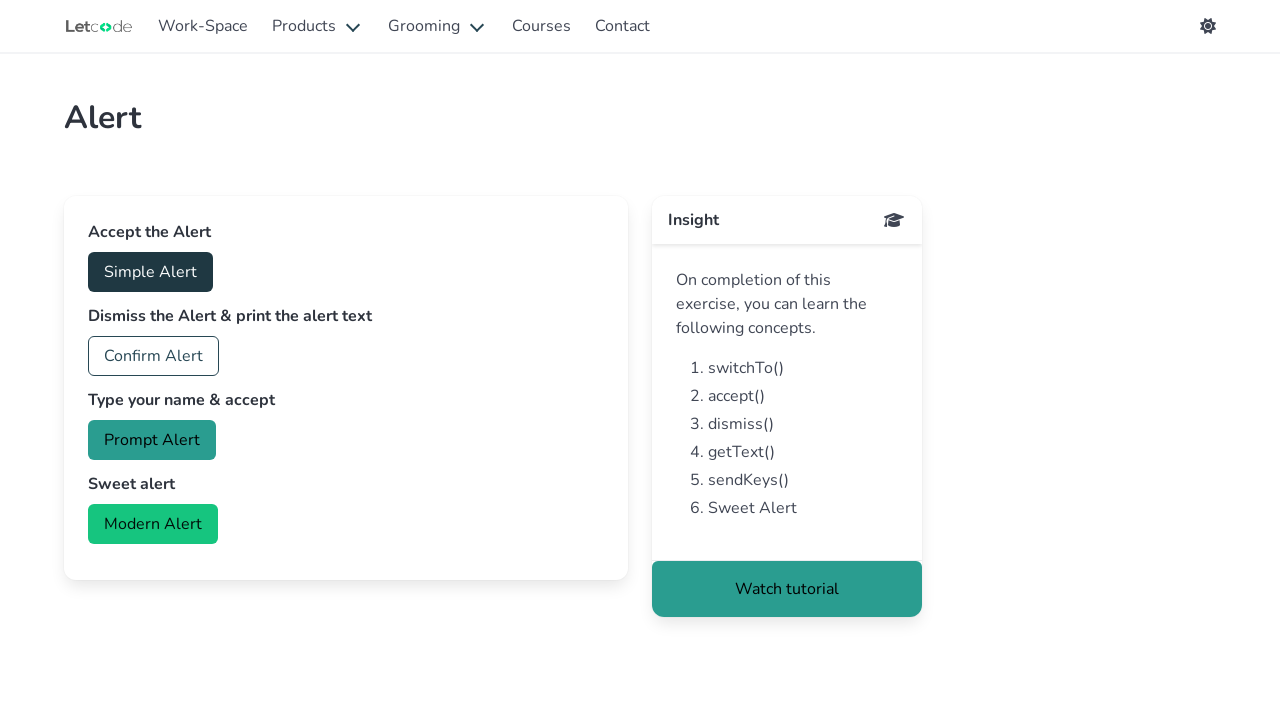

Clicked confirm alert button and dismissed it at (154, 356) on #confirm
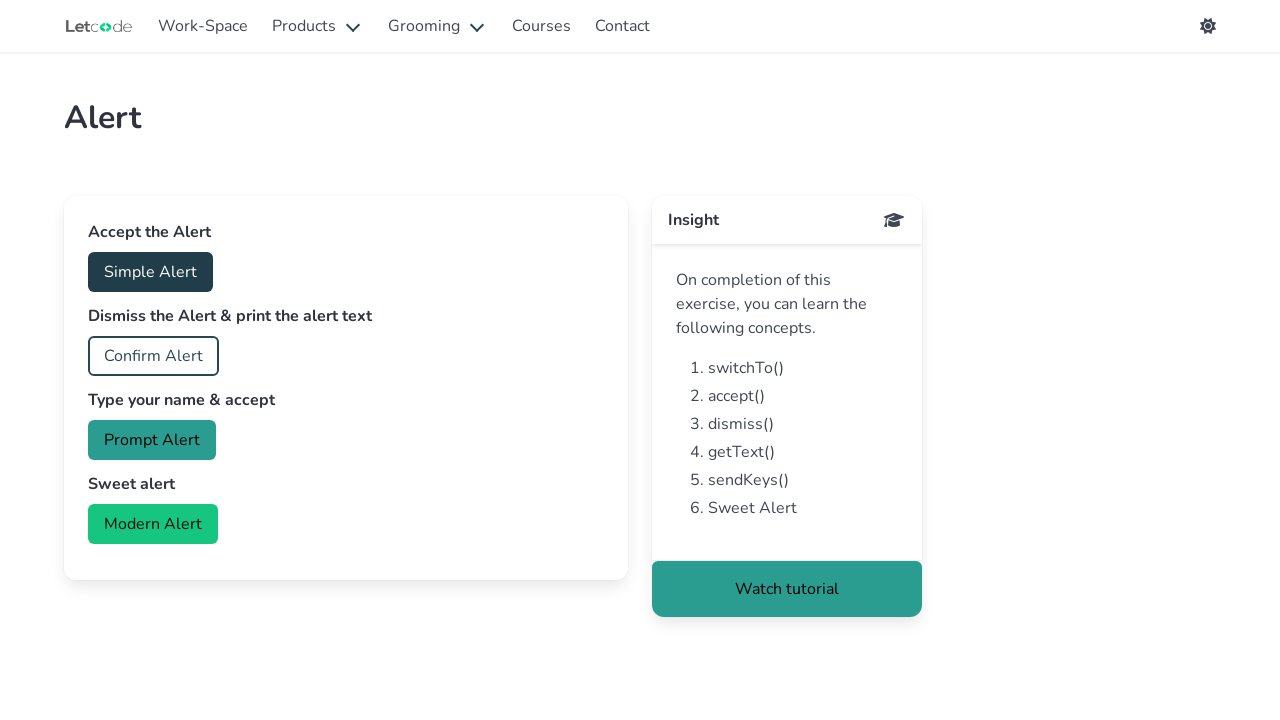

Set up dialog handler to enter text in prompt alert
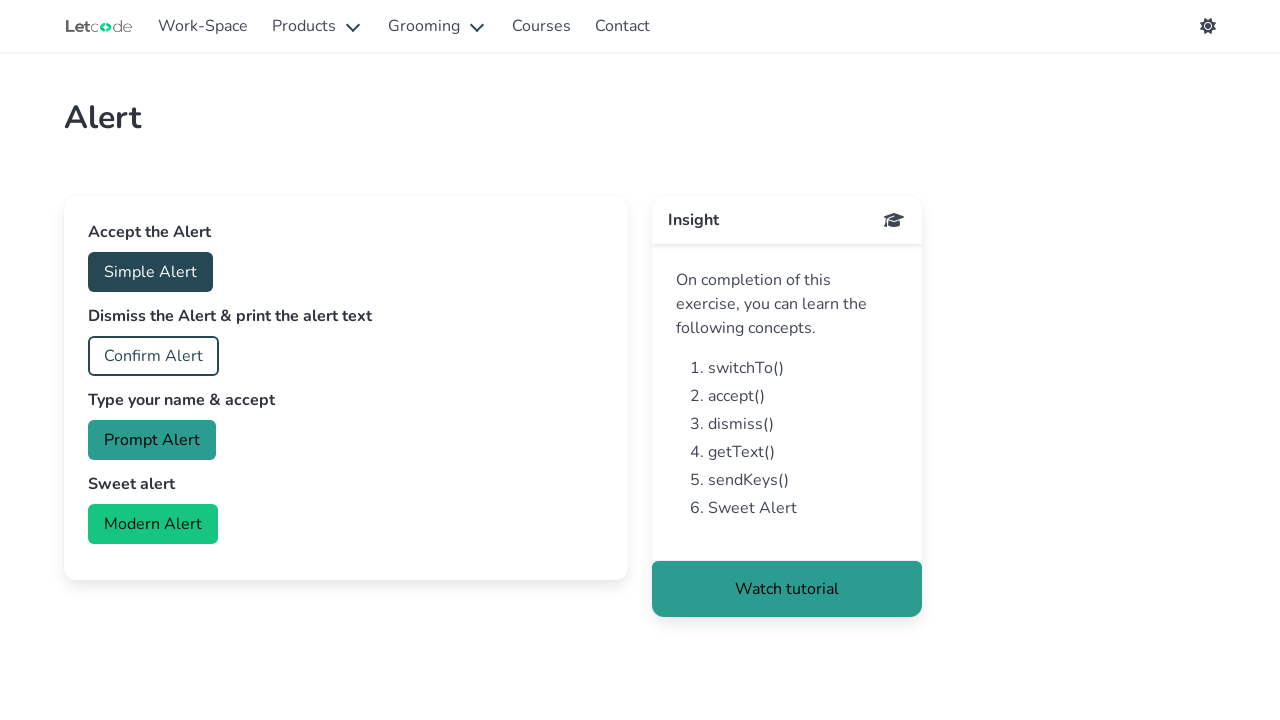

Clicked prompt alert button and entered 'raj' as text at (152, 440) on #prompt
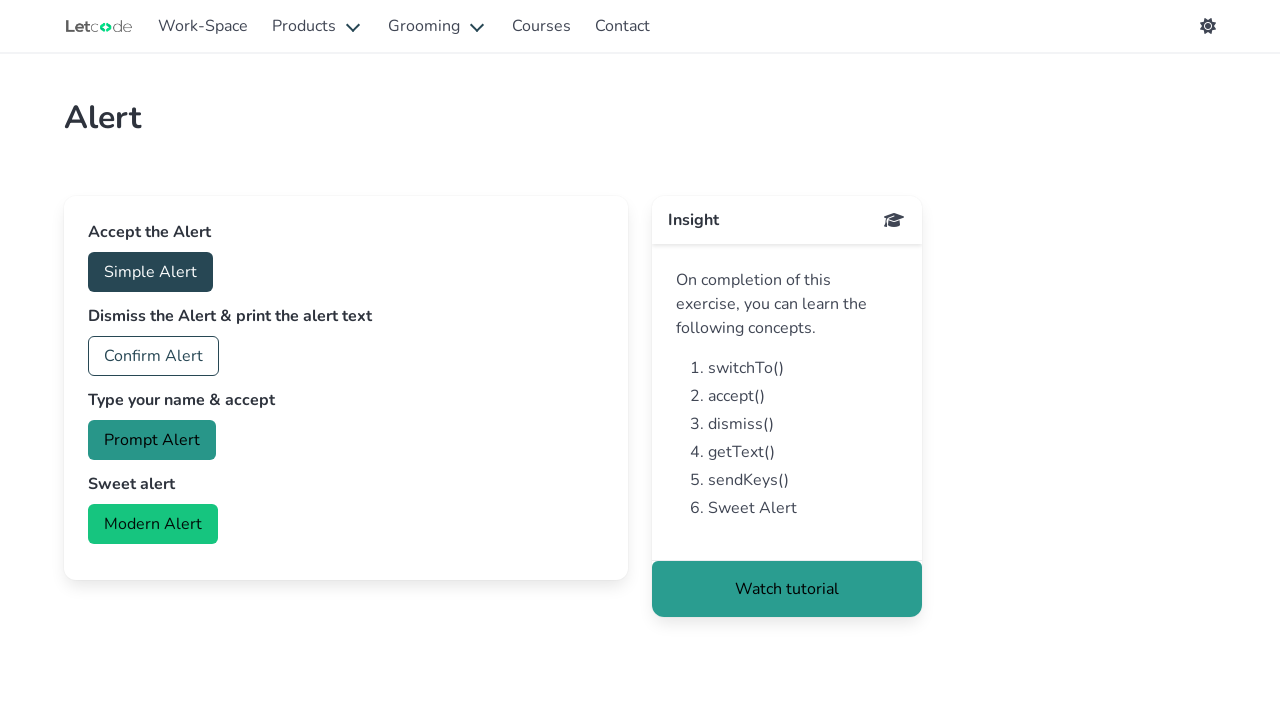

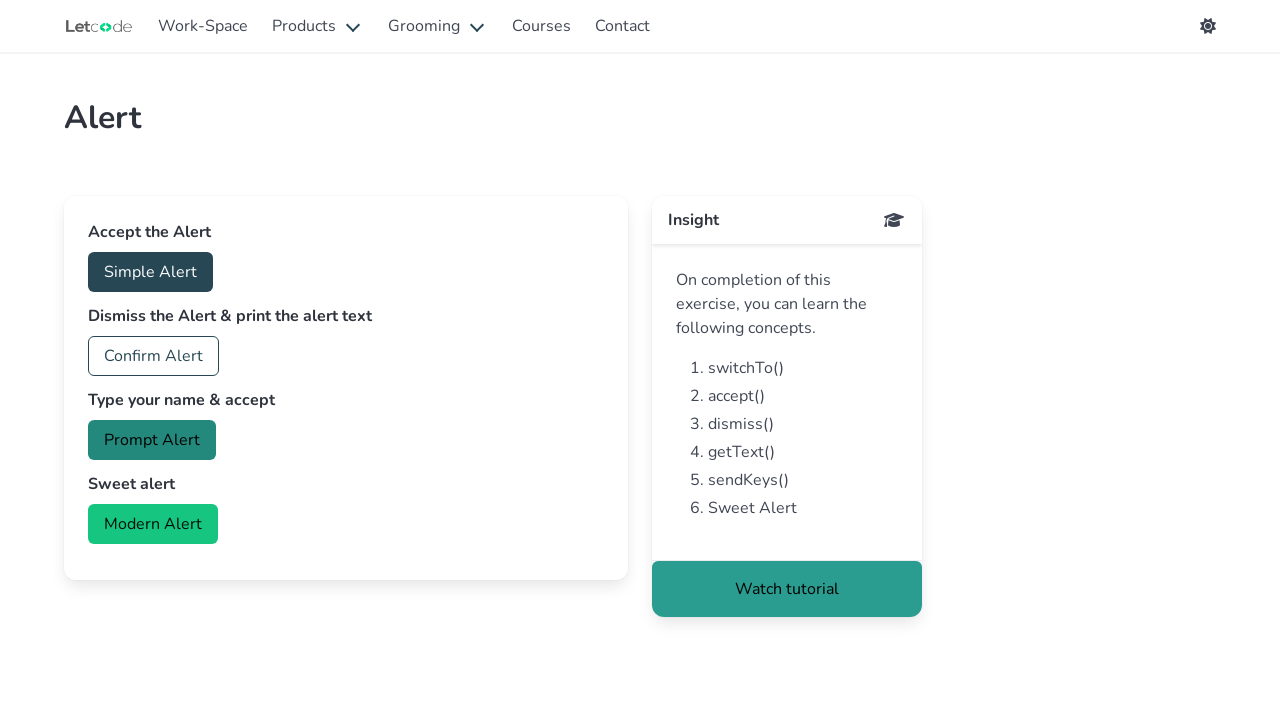